Searches for a person in Purdue University's directory and verifies that search results are displayed

Starting URL: https://www.purdue.edu/directory/

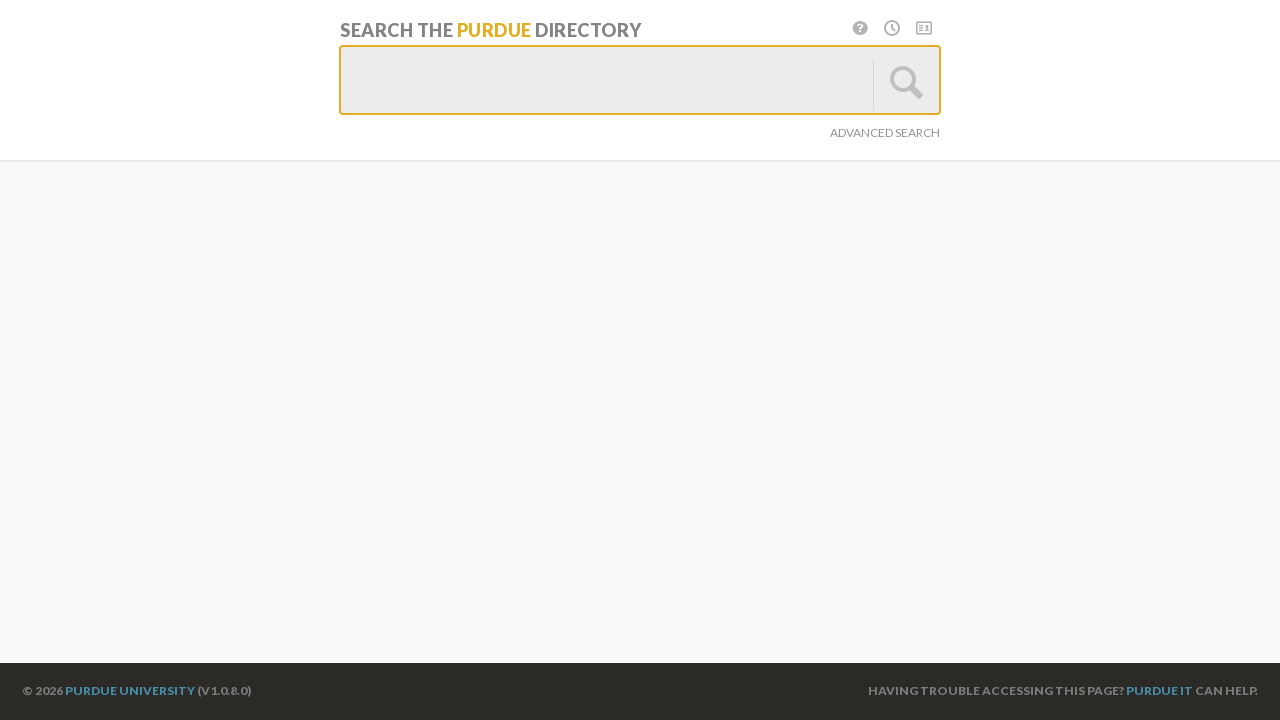

Search input field loaded
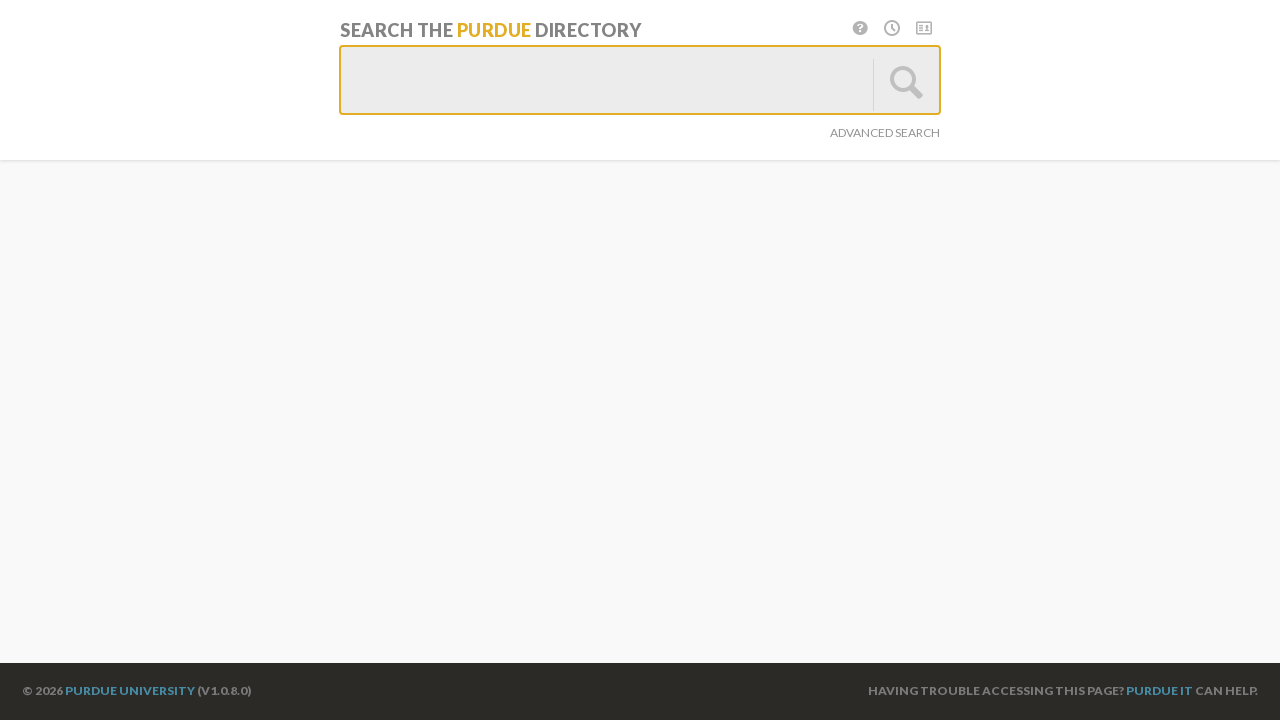

Filled search field with 'Vaibhav Charan' on #basicSearchInput
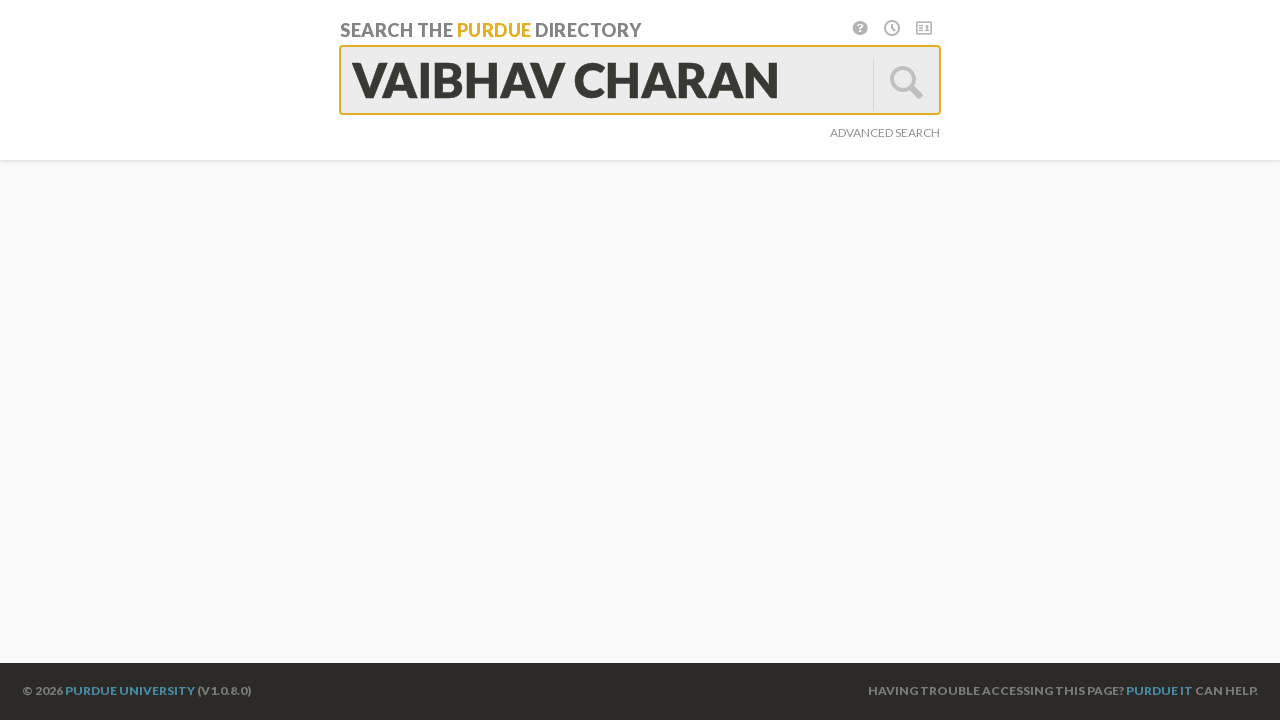

Pressed Enter to submit search query on #basicSearchInput
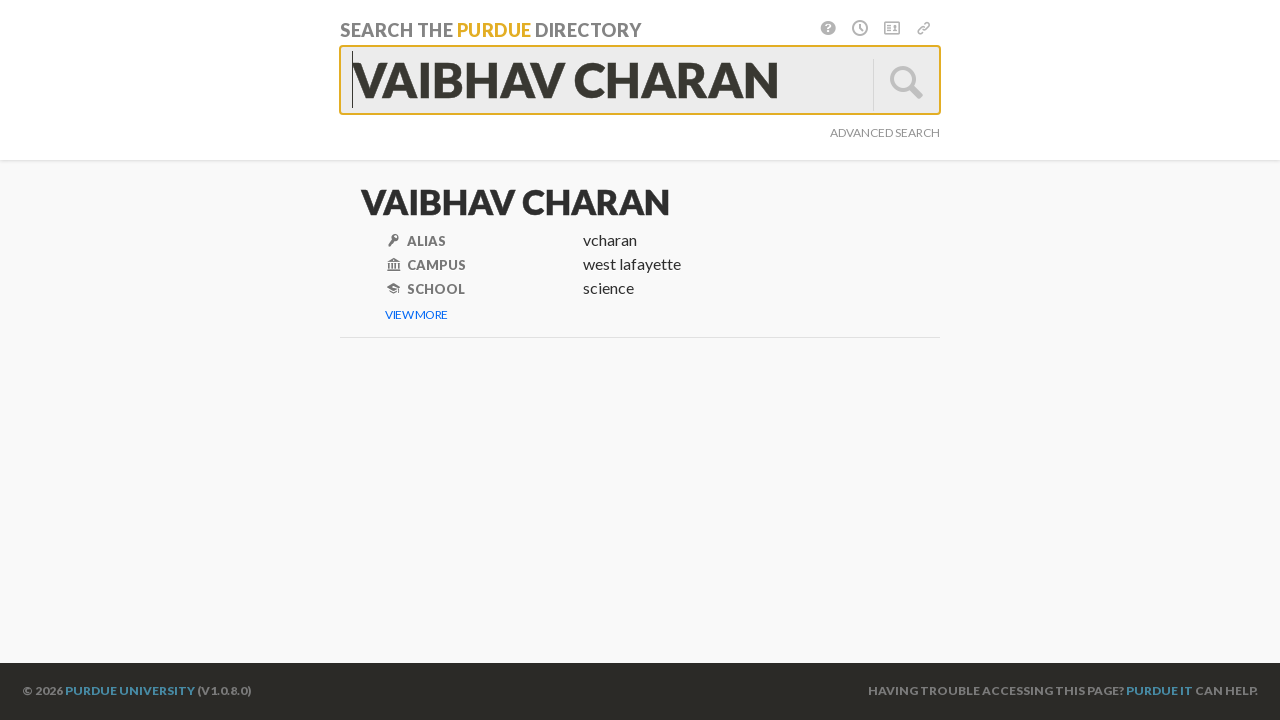

Search results container loaded
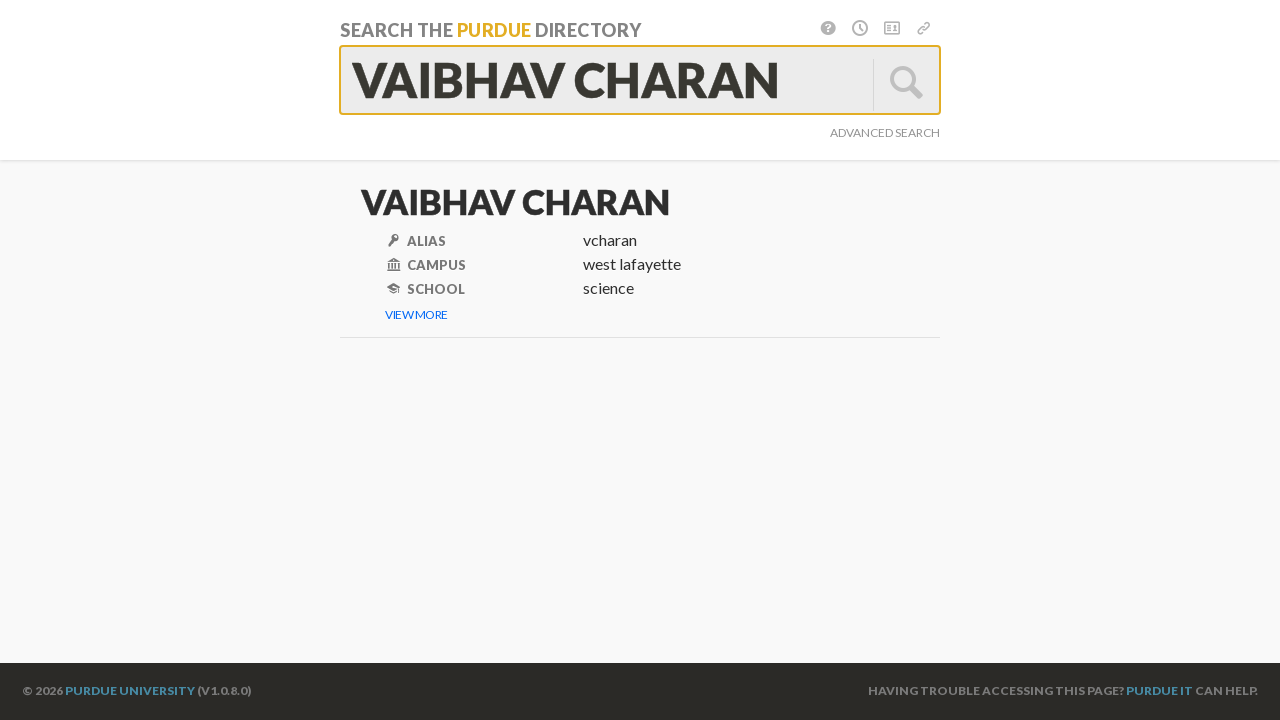

Retrieved search results text
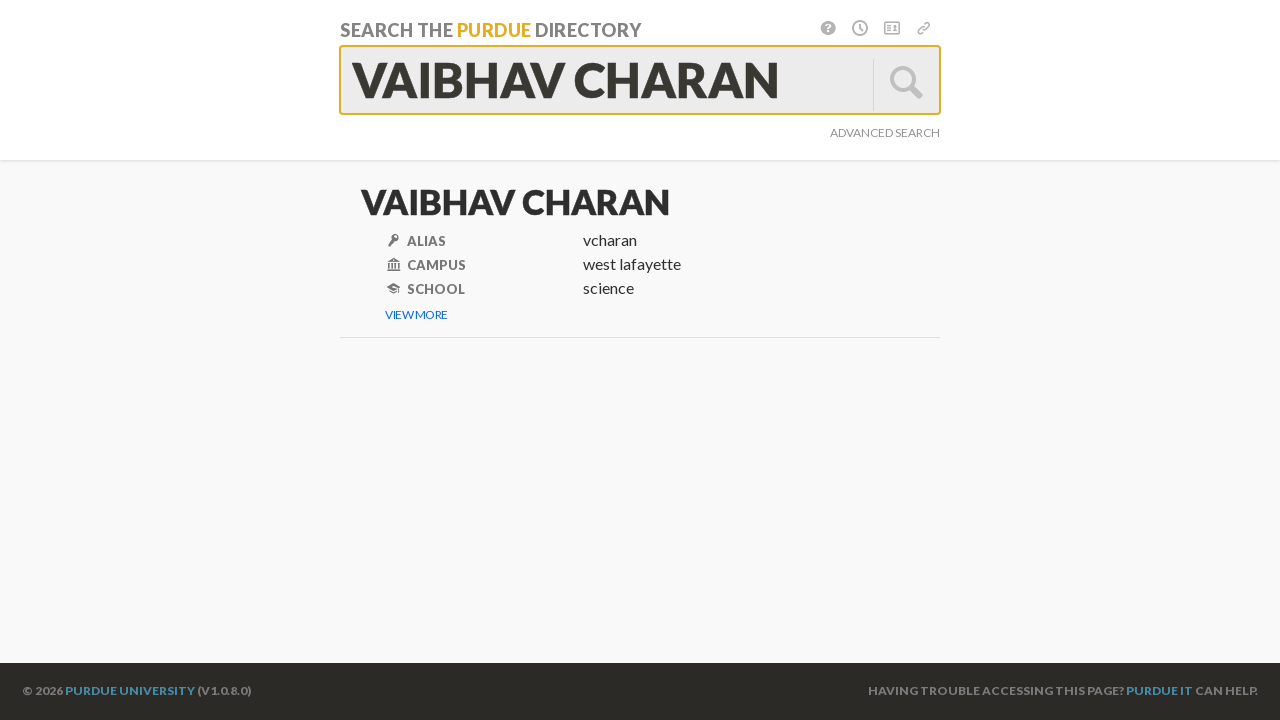

Detailed search results loaded successfully
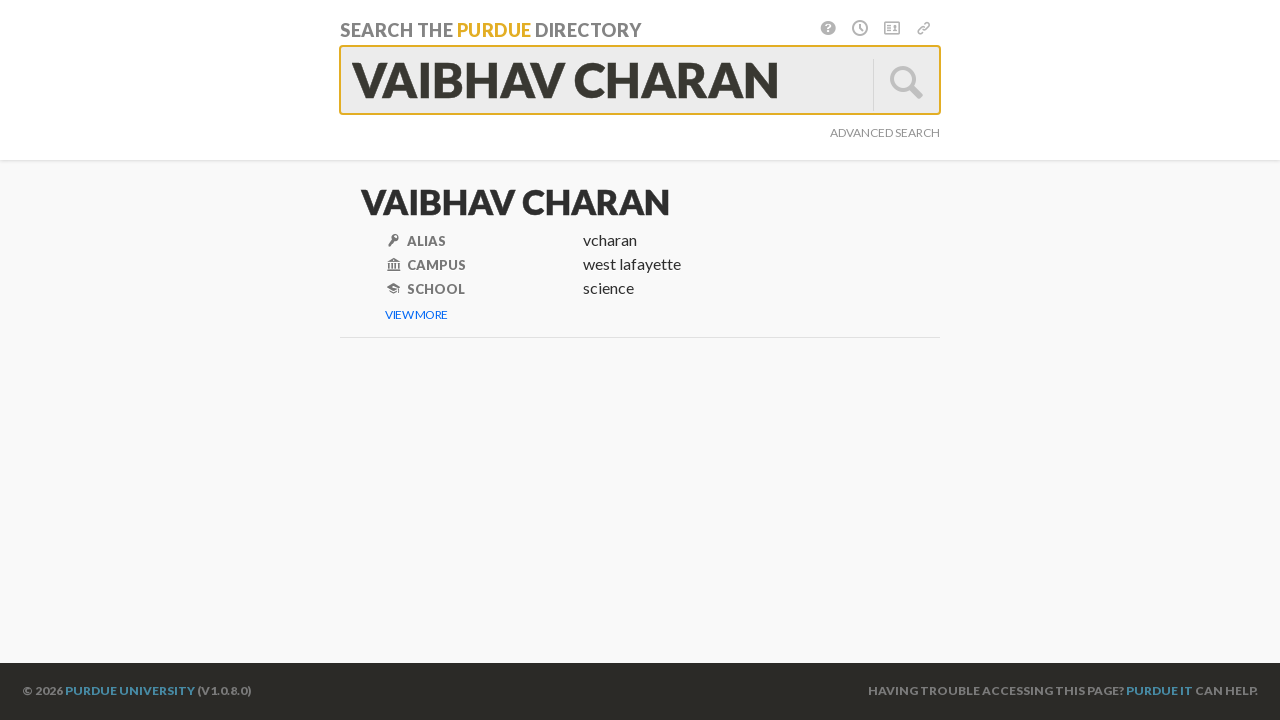

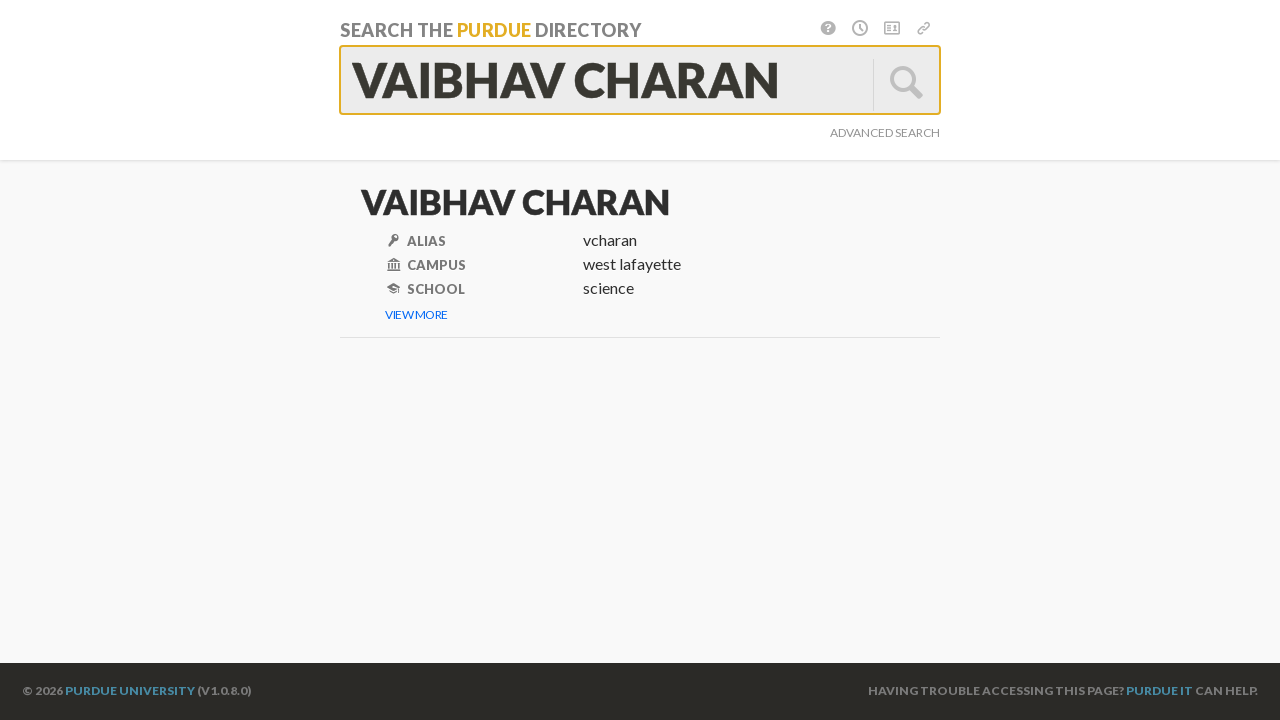